Tests the About page on Python.org by clicking the About link and verifying the page title contains "about"

Starting URL: https://www.python.org/about/

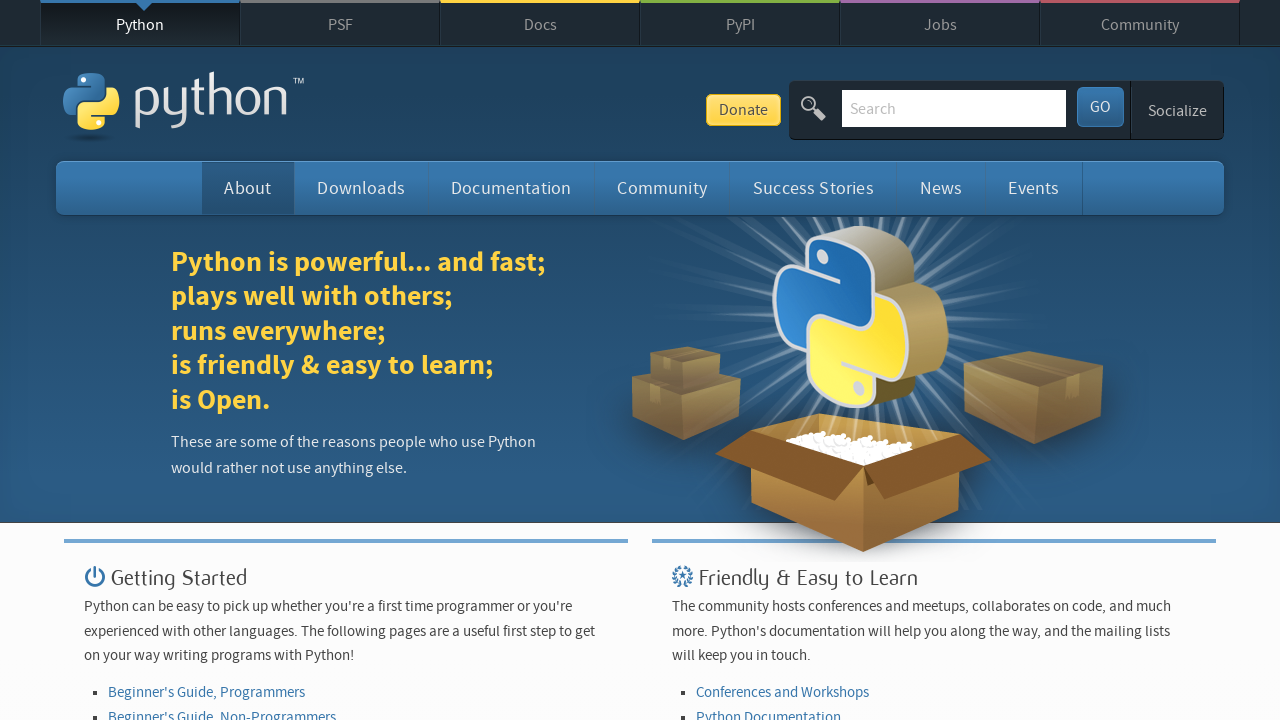

Clicked the About link at (248, 188) on a:text('About')
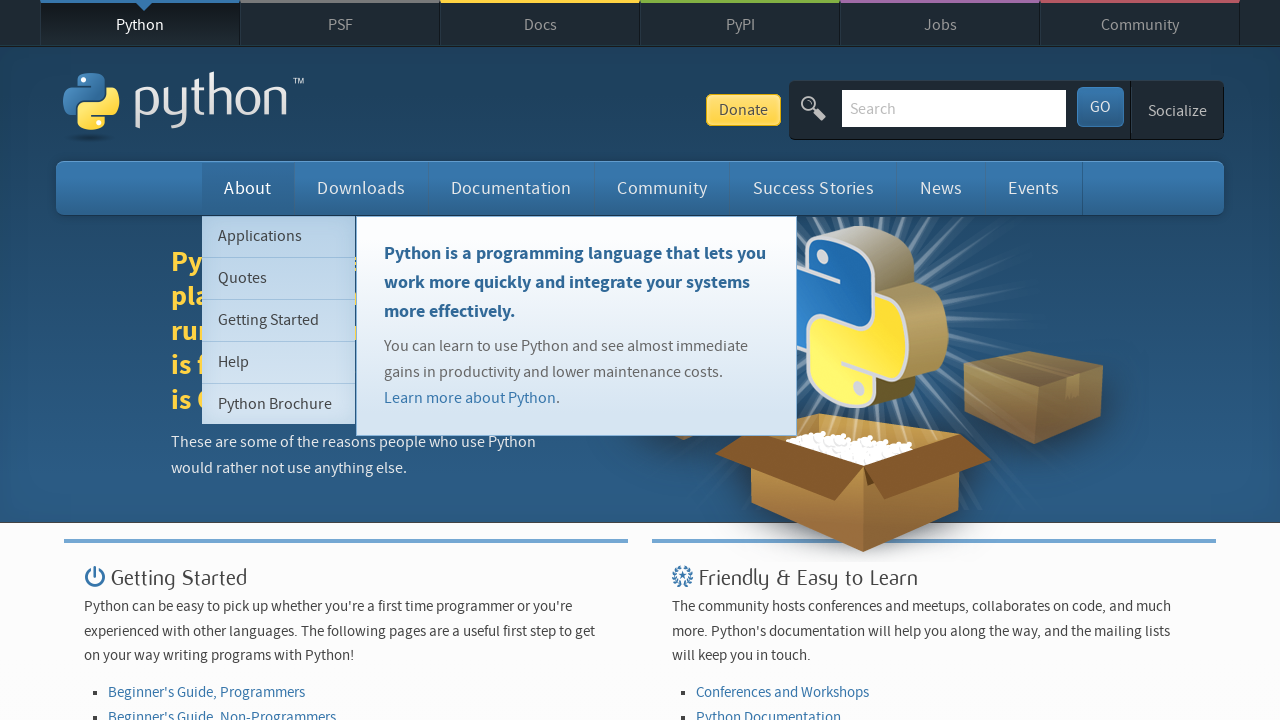

Page loaded (domcontentloaded)
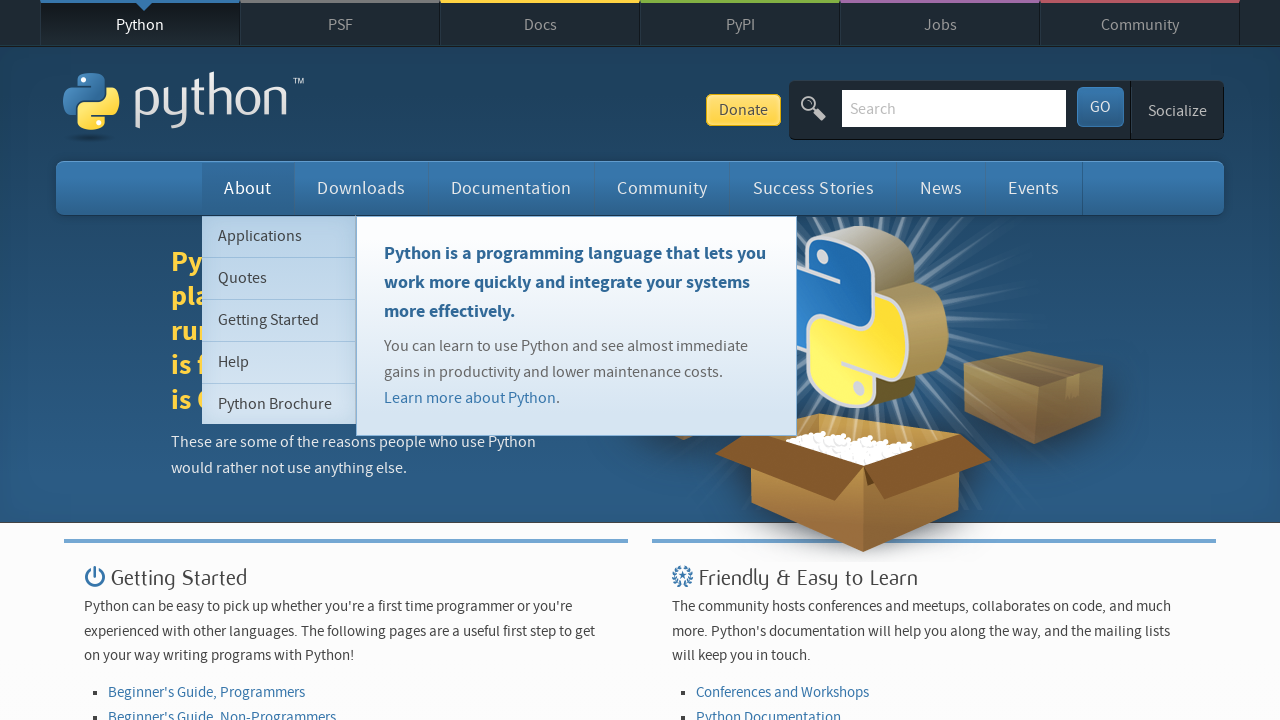

Retrieved page title: 'About Python™ | Python.org'
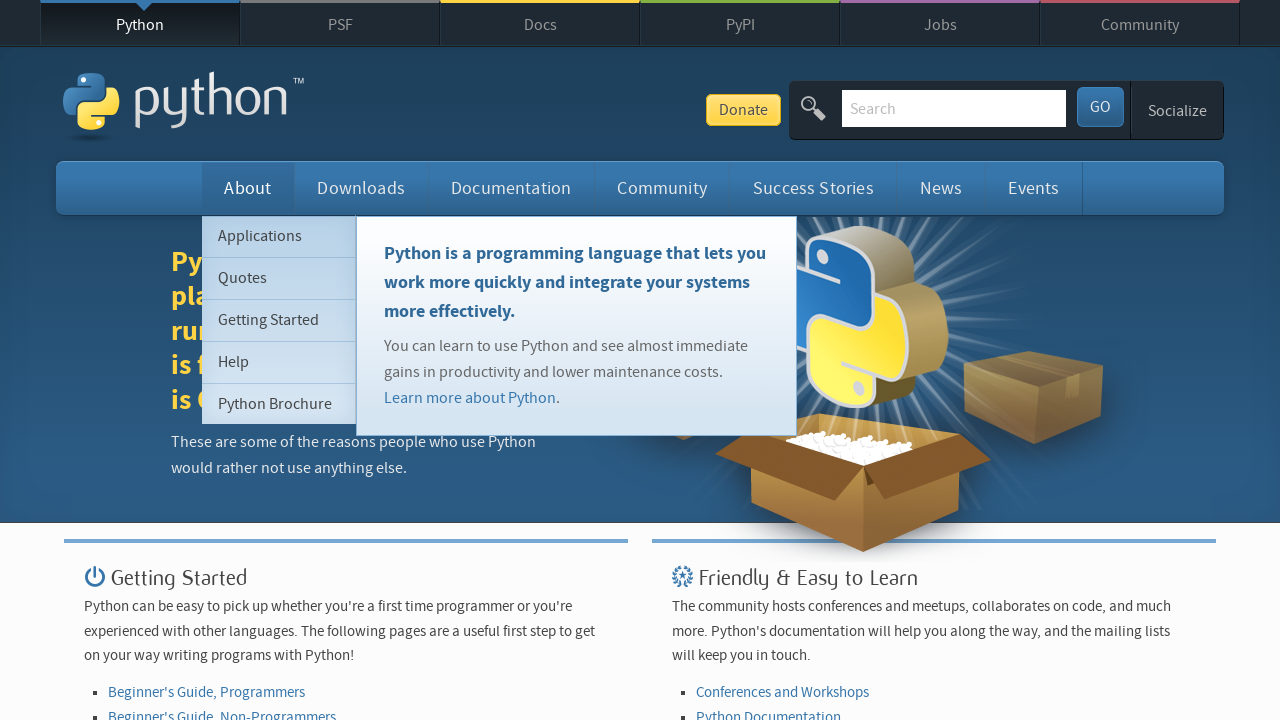

Verified page title contains 'about'
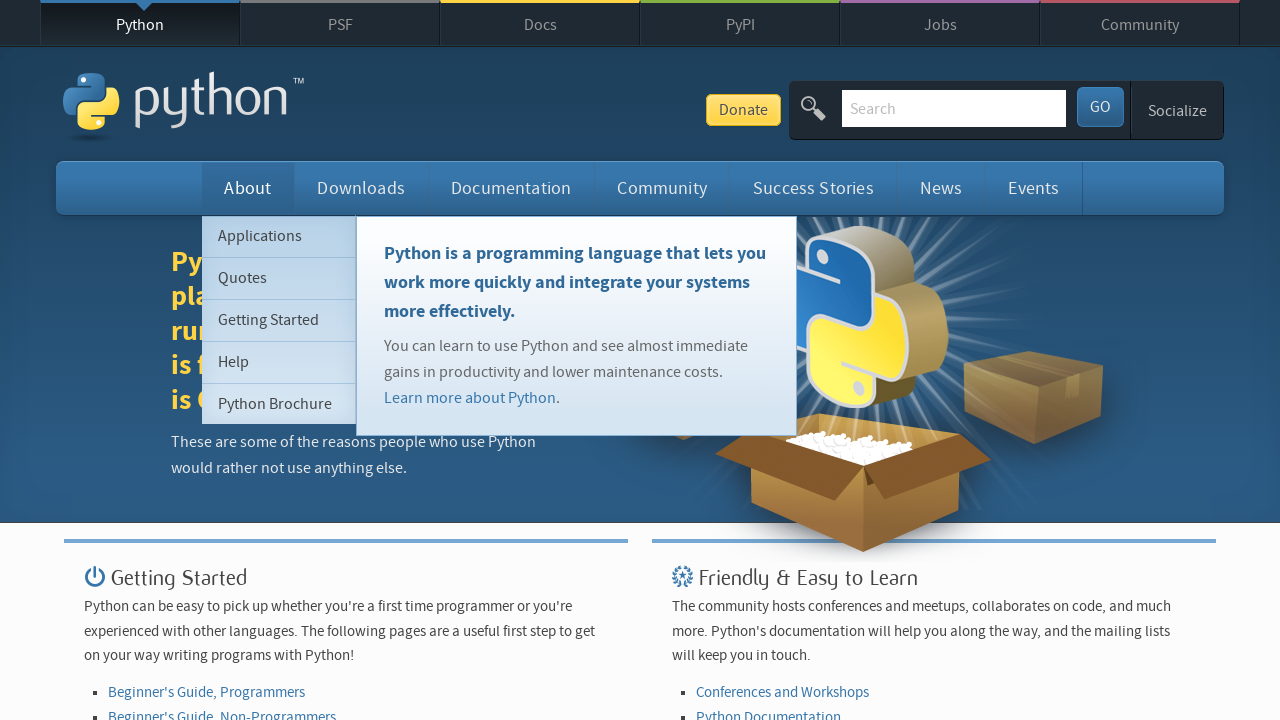

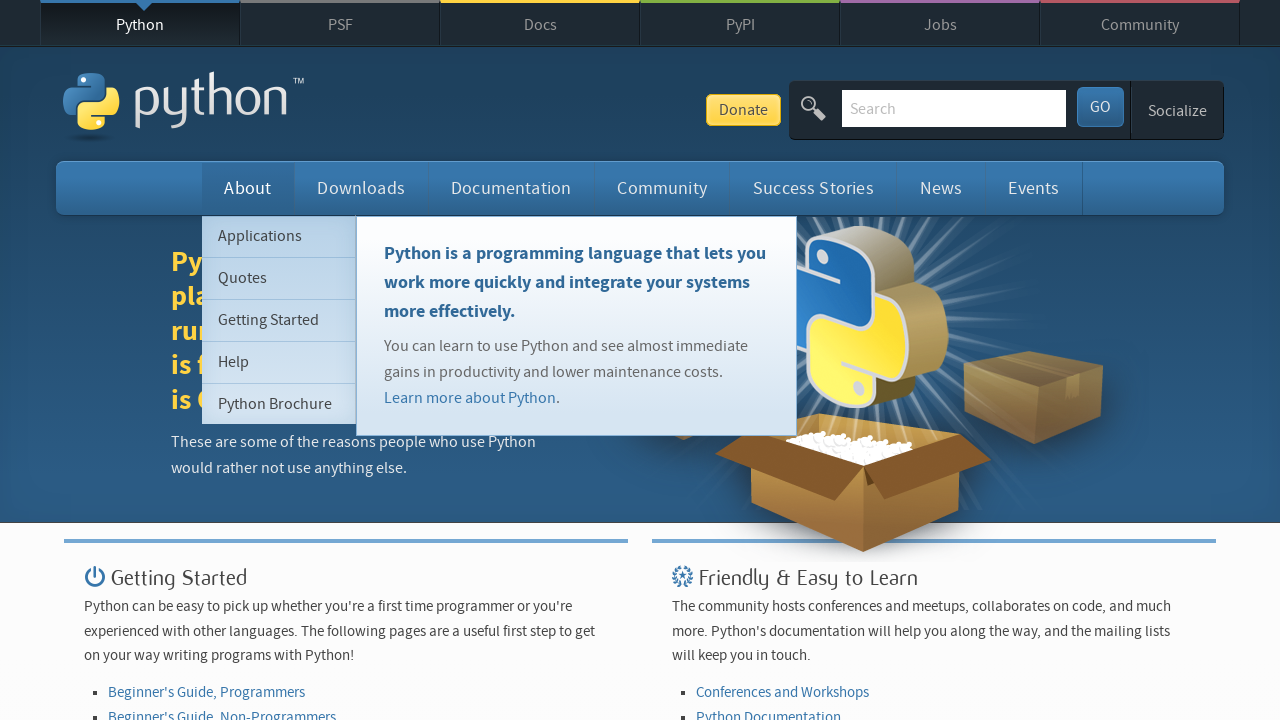